Tests adding a Sony Vaio laptop to cart on Demoblaze, accepting the alert, and verifying the product appears in the cart

Starting URL: https://www.demoblaze.com/

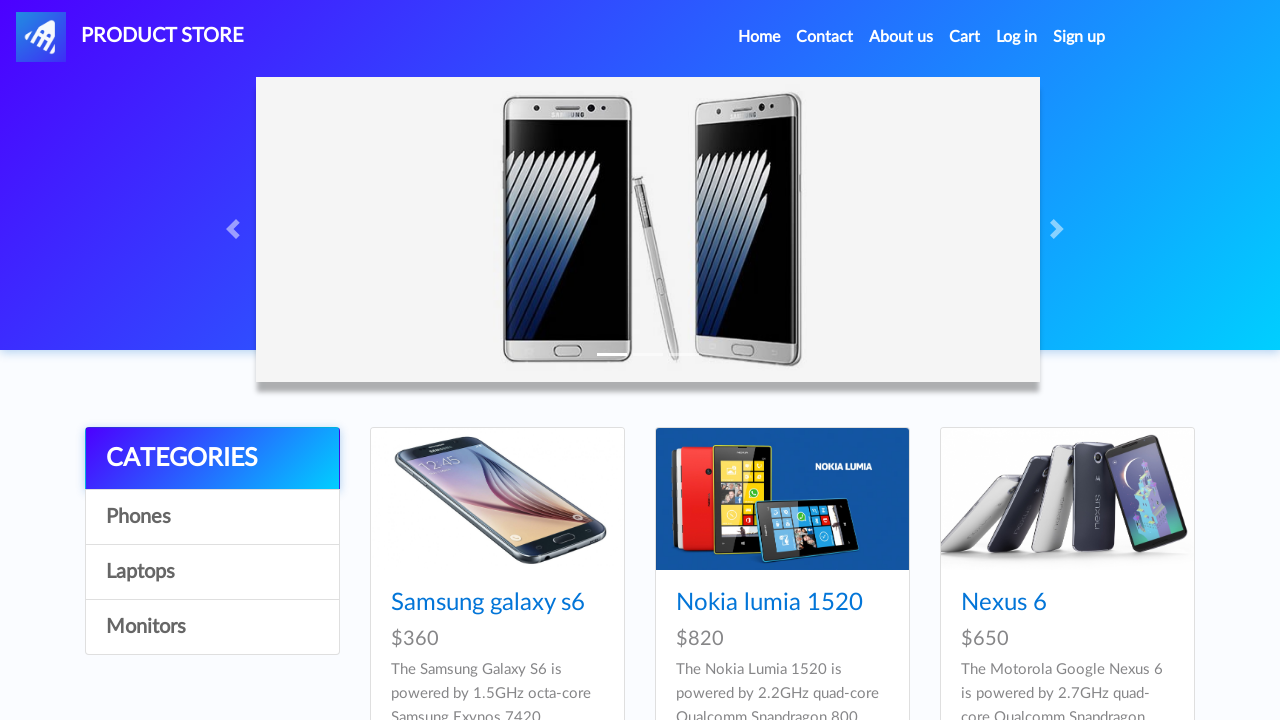

Waited for products to load on Demoblaze homepage
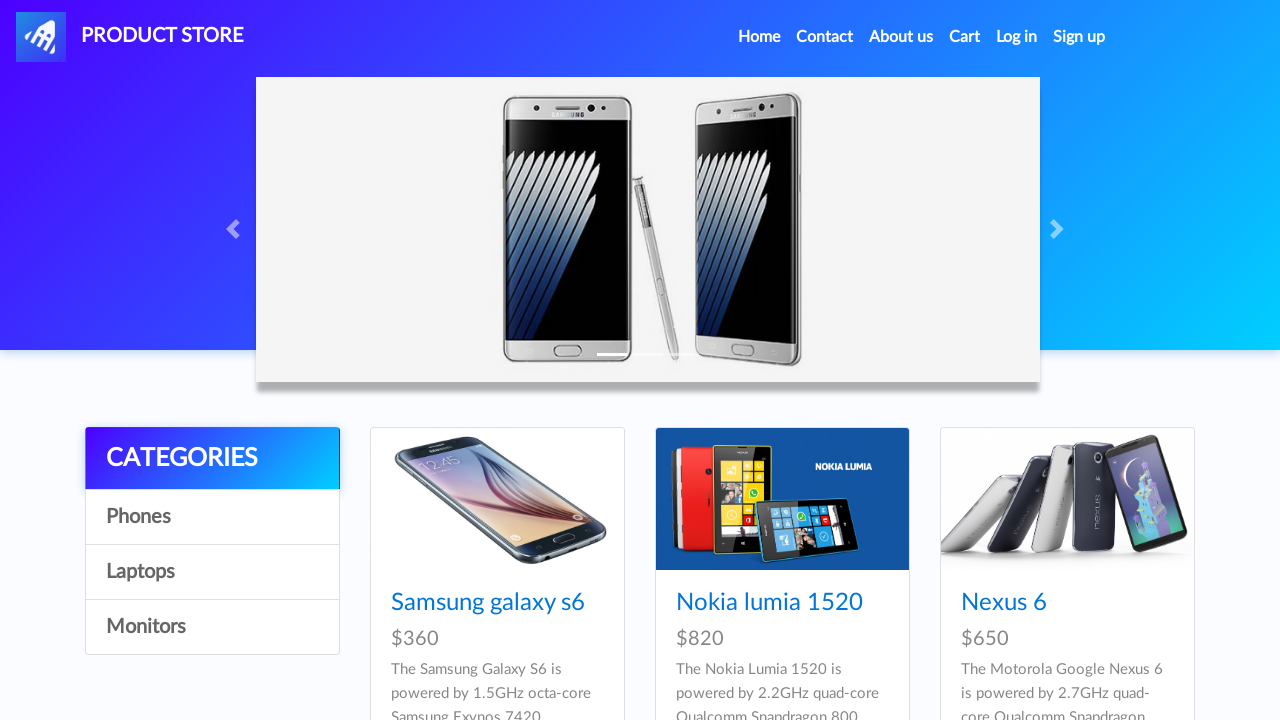

Clicked on Sony vaio i5 laptop product at (739, 361) on text=Sony vaio i5
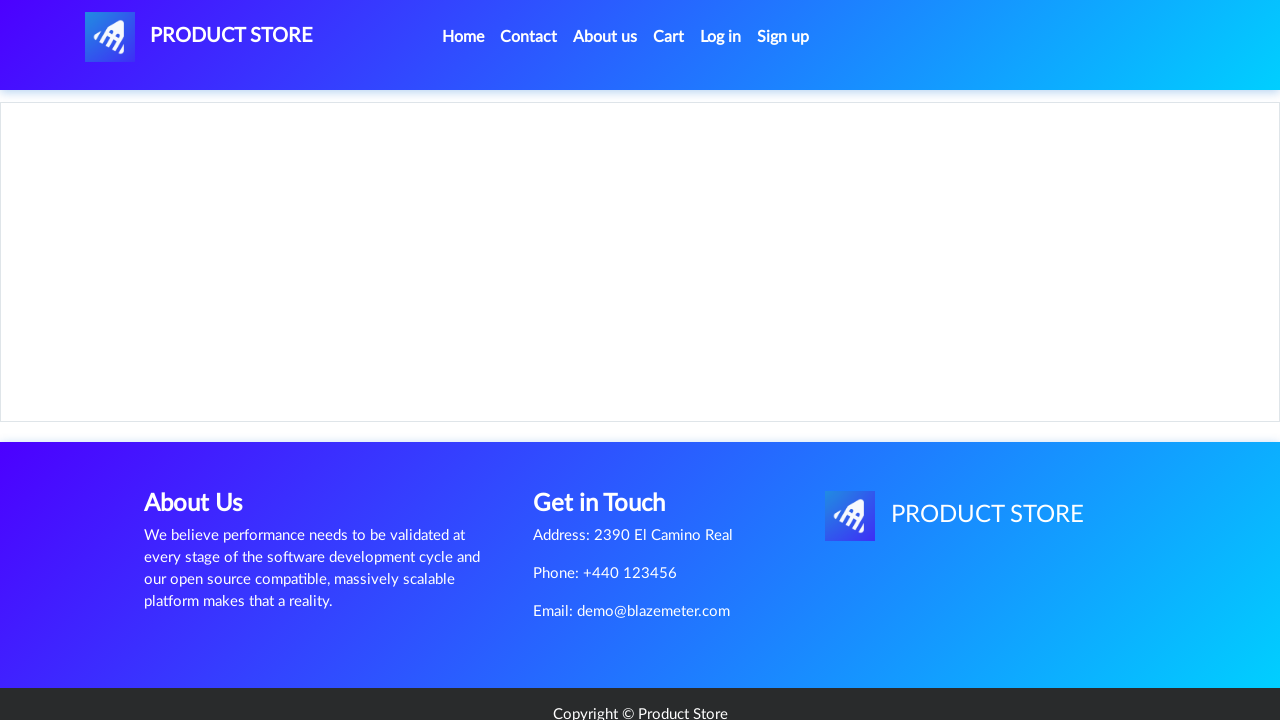

Clicked Add to Cart button at (610, 440) on .btn-success
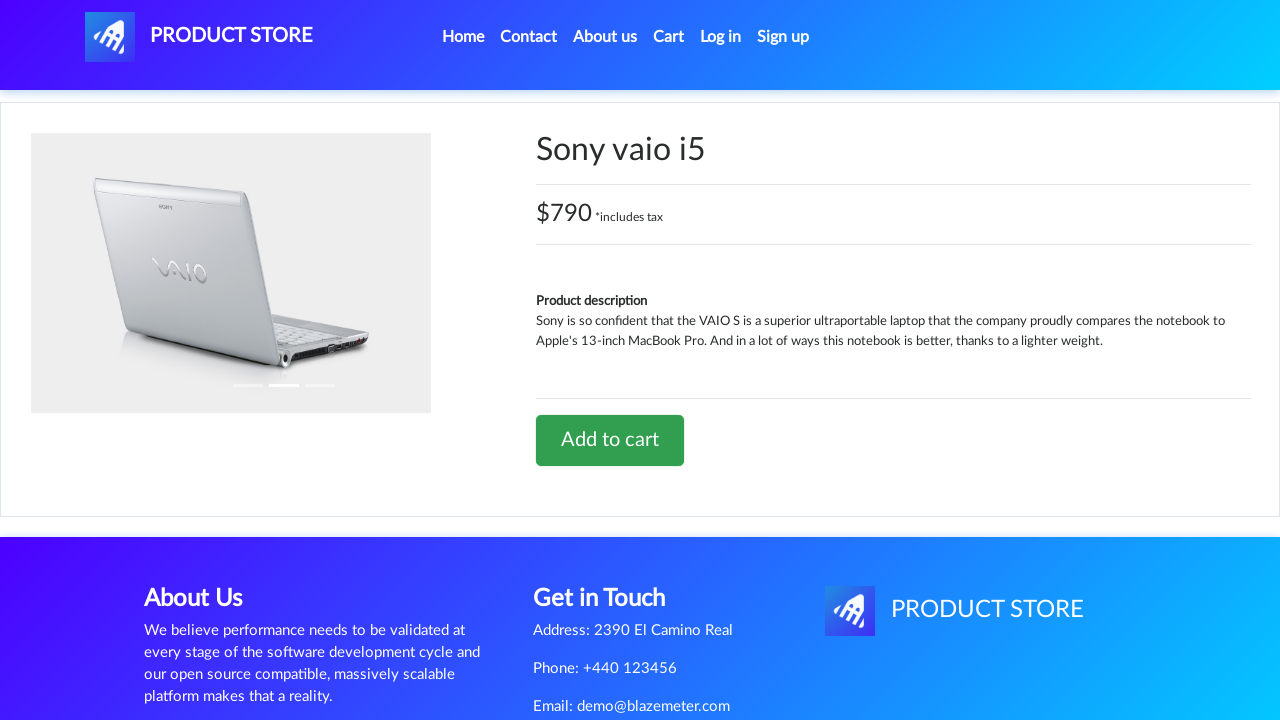

Accepted alert confirmation dialog
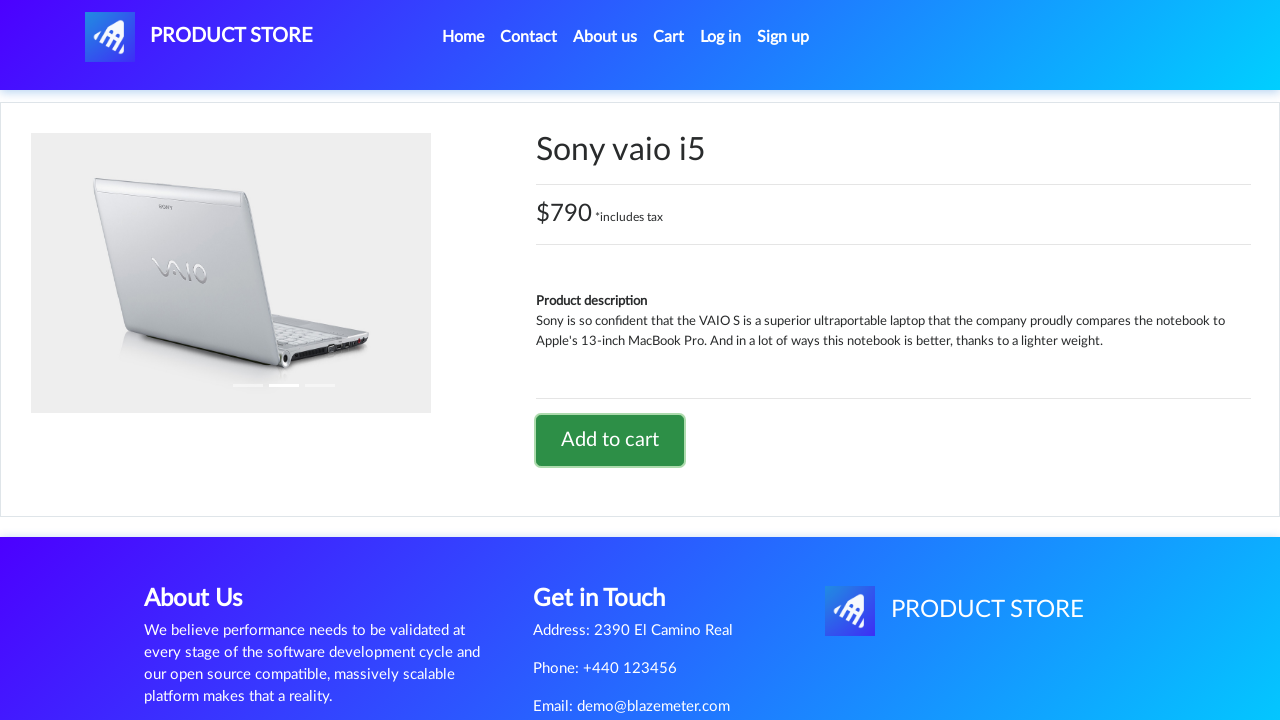

Waited 1 second for page to stabilize
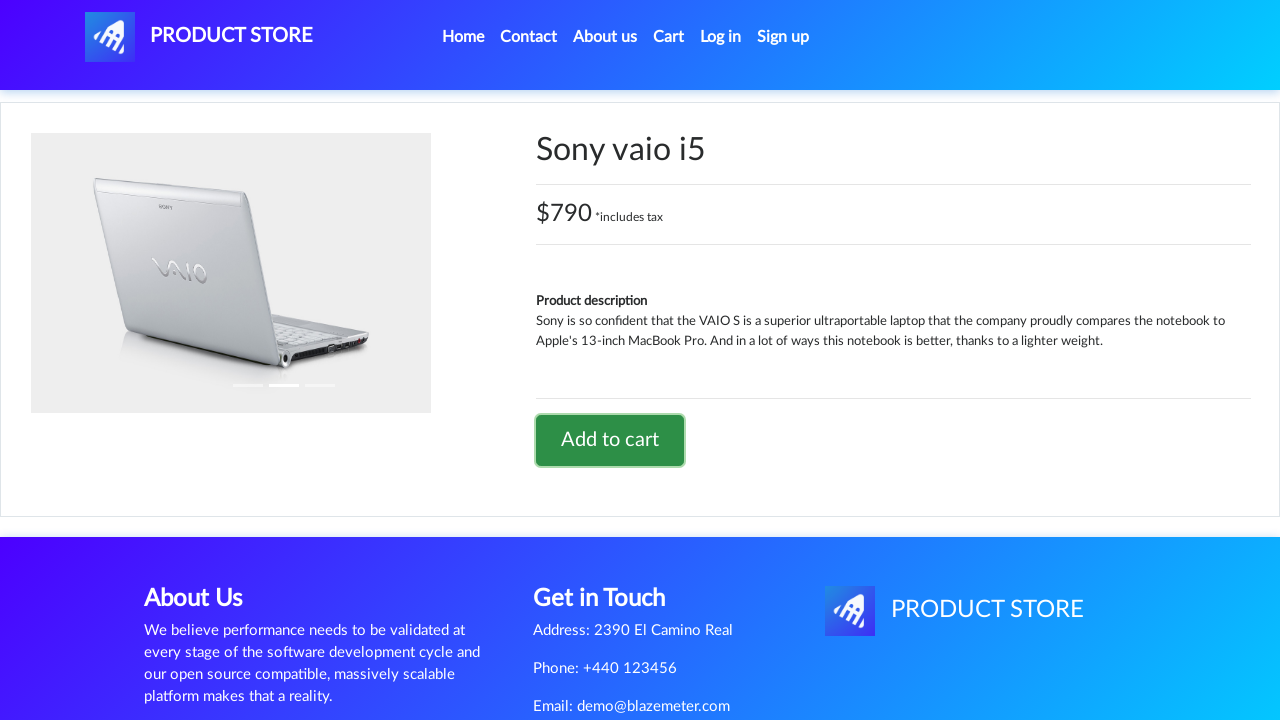

Clicked on Cart link in navigation at (669, 37) on #cartur
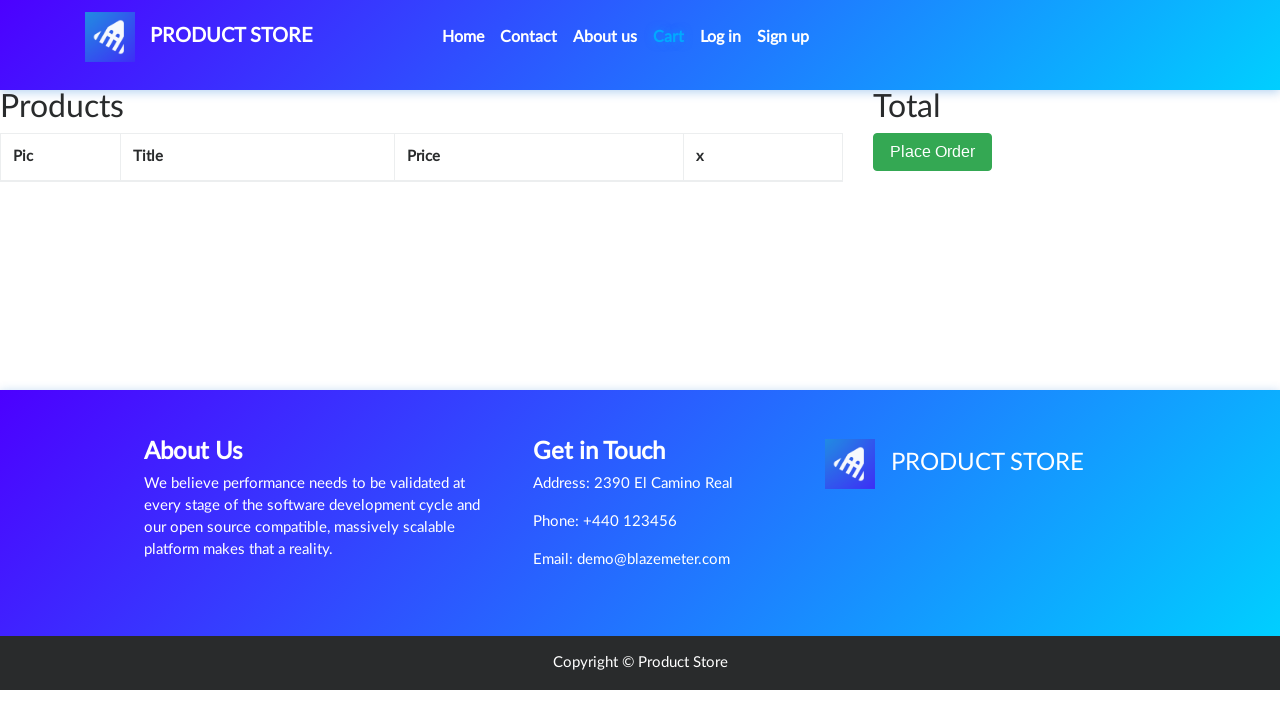

Verified Sony vaio i5 laptop appears in shopping cart
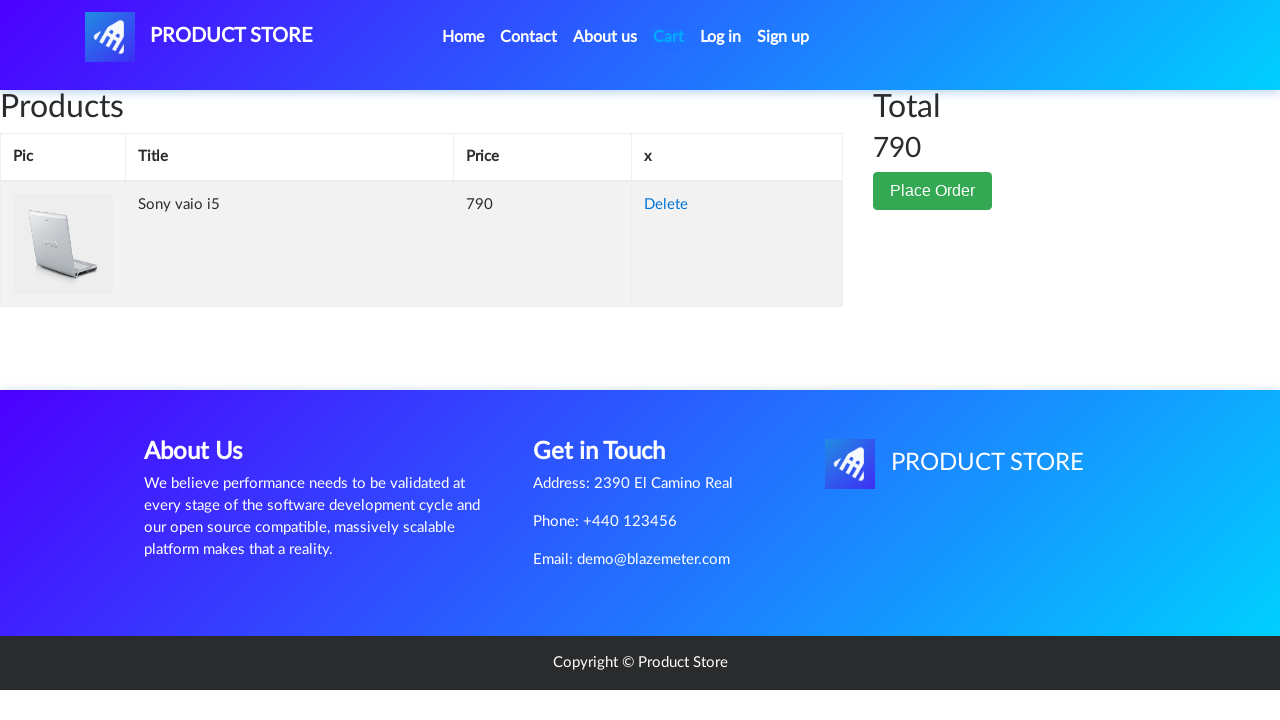

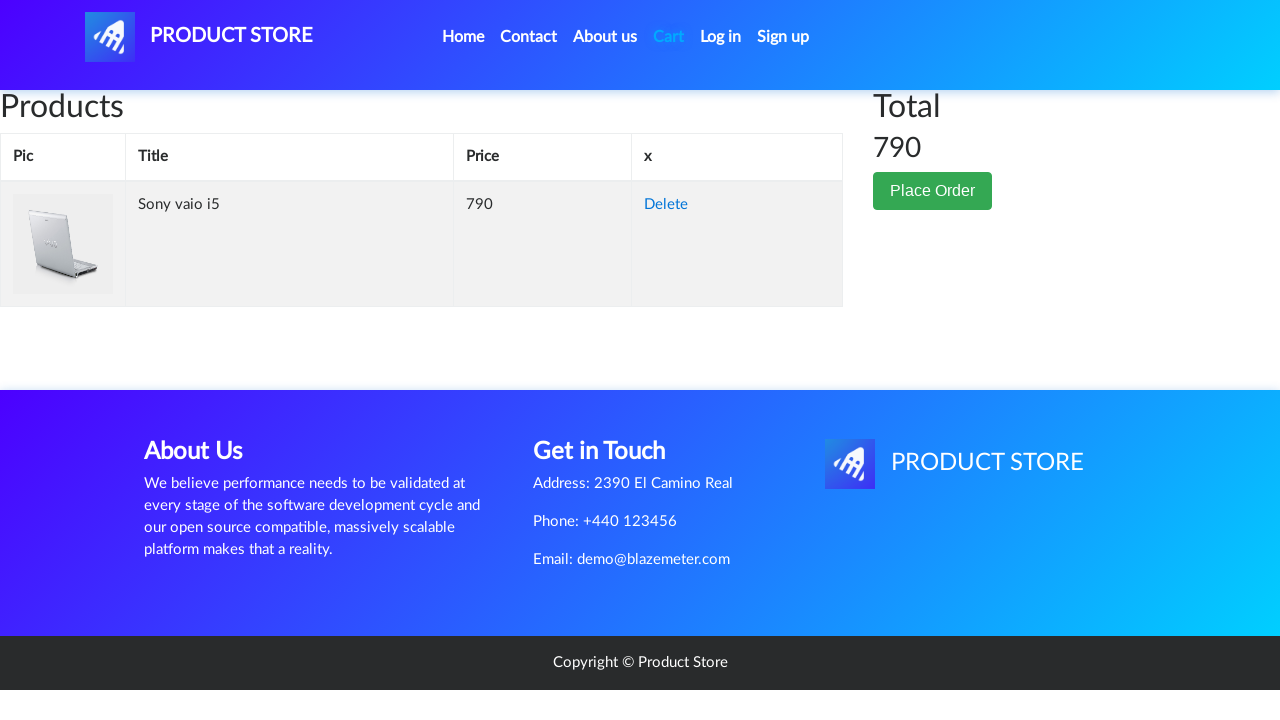